Tests limiting WebDriver scope to specific page sections, counting links in different areas (full page, footer, first column), opening links in new tabs, and retrieving titles from each opened tab

Starting URL: https://rahulshettyacademy.com/AutomationPractice/

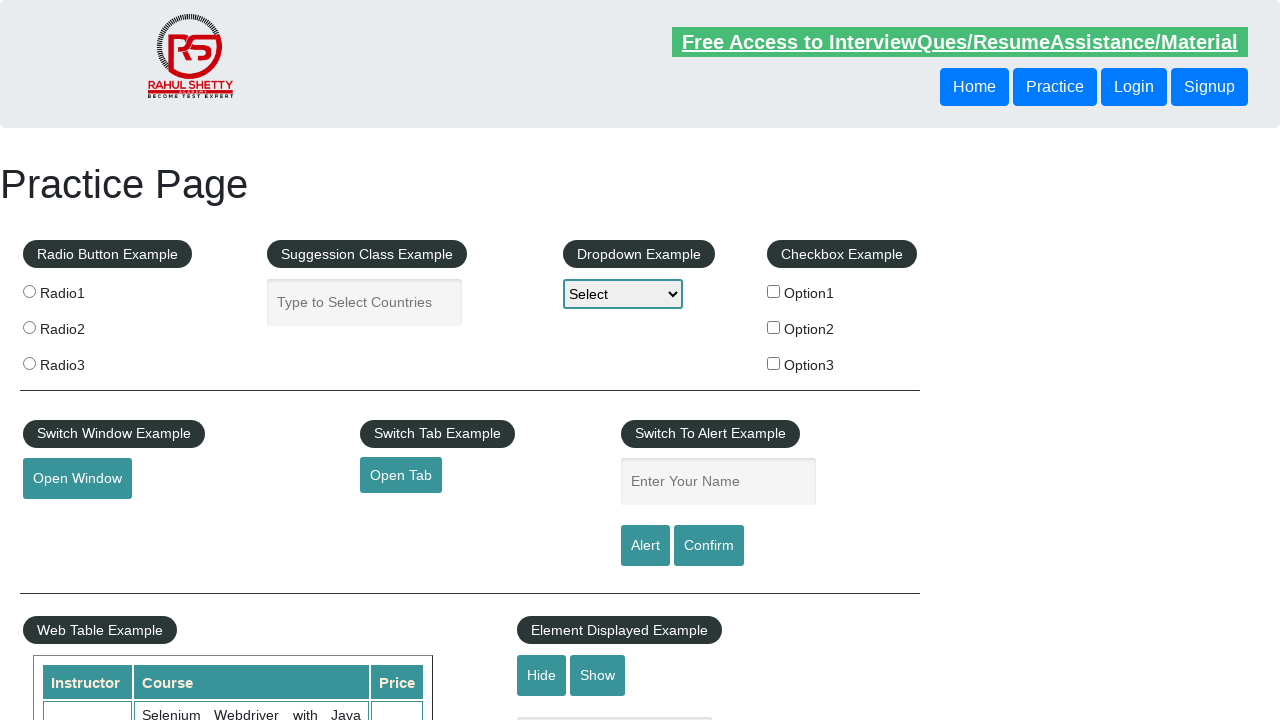

Counted total links on page
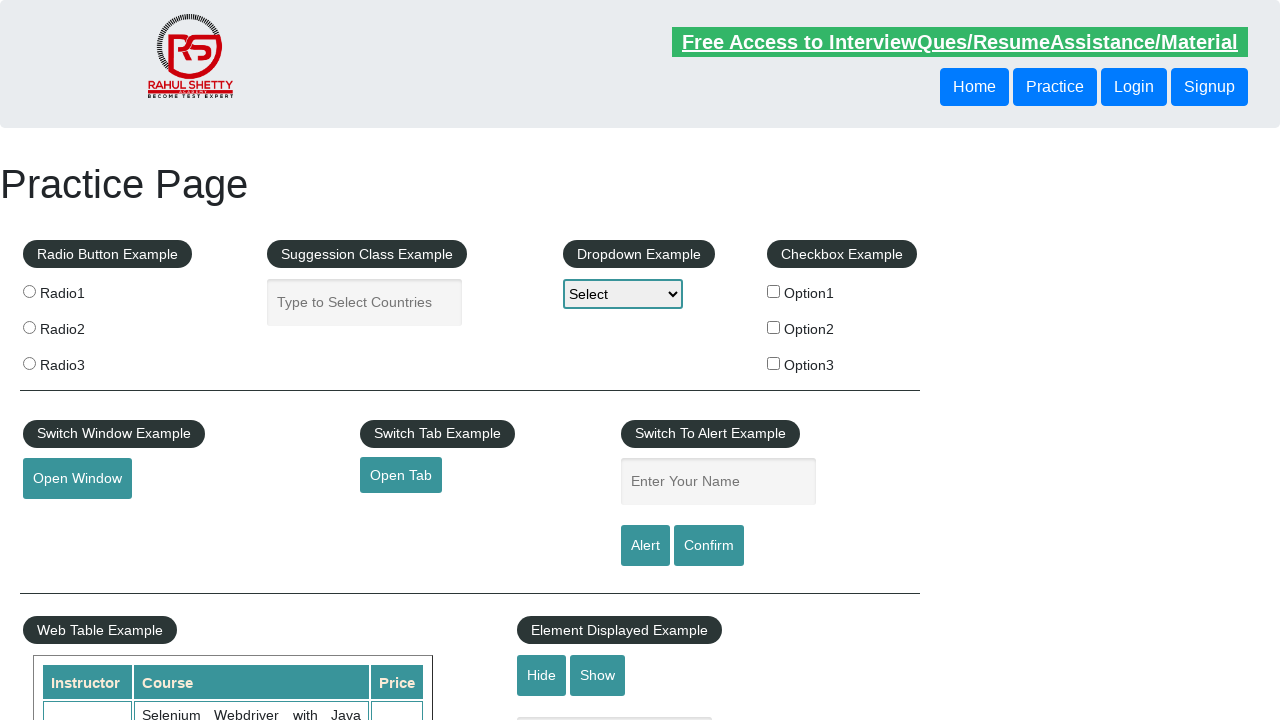

Counted links in footer section
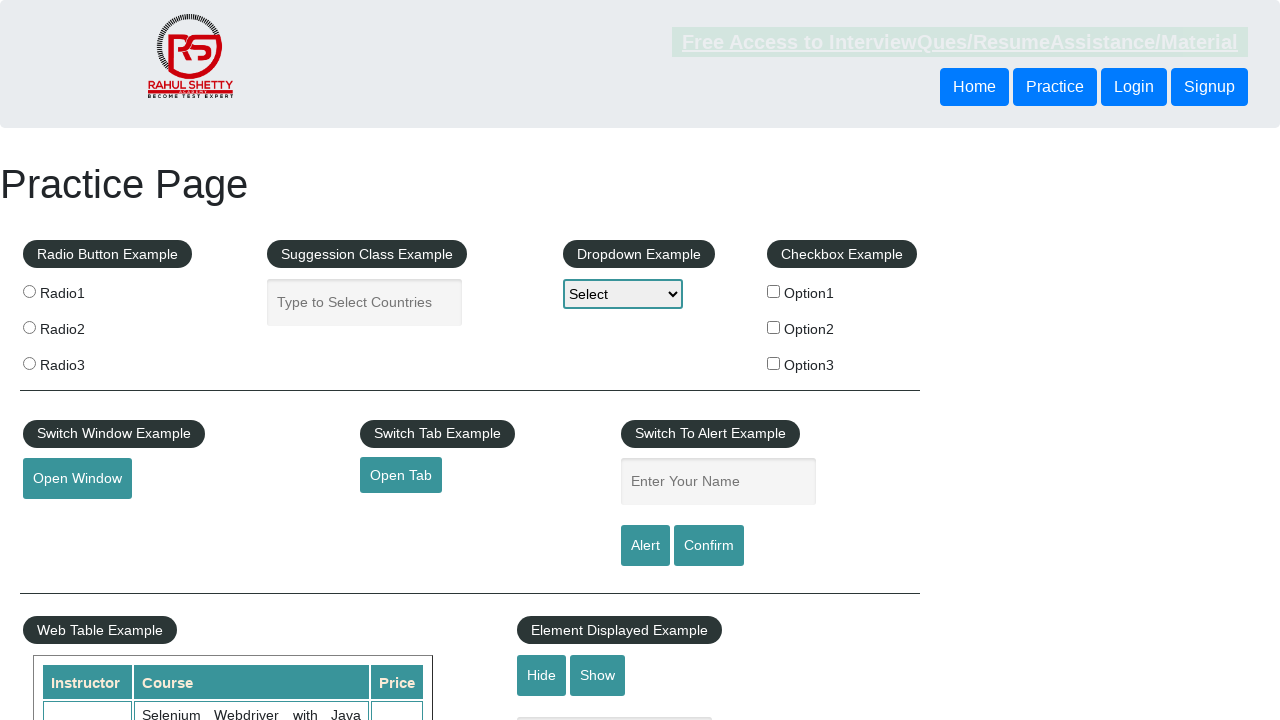

Counted links in first column of footer
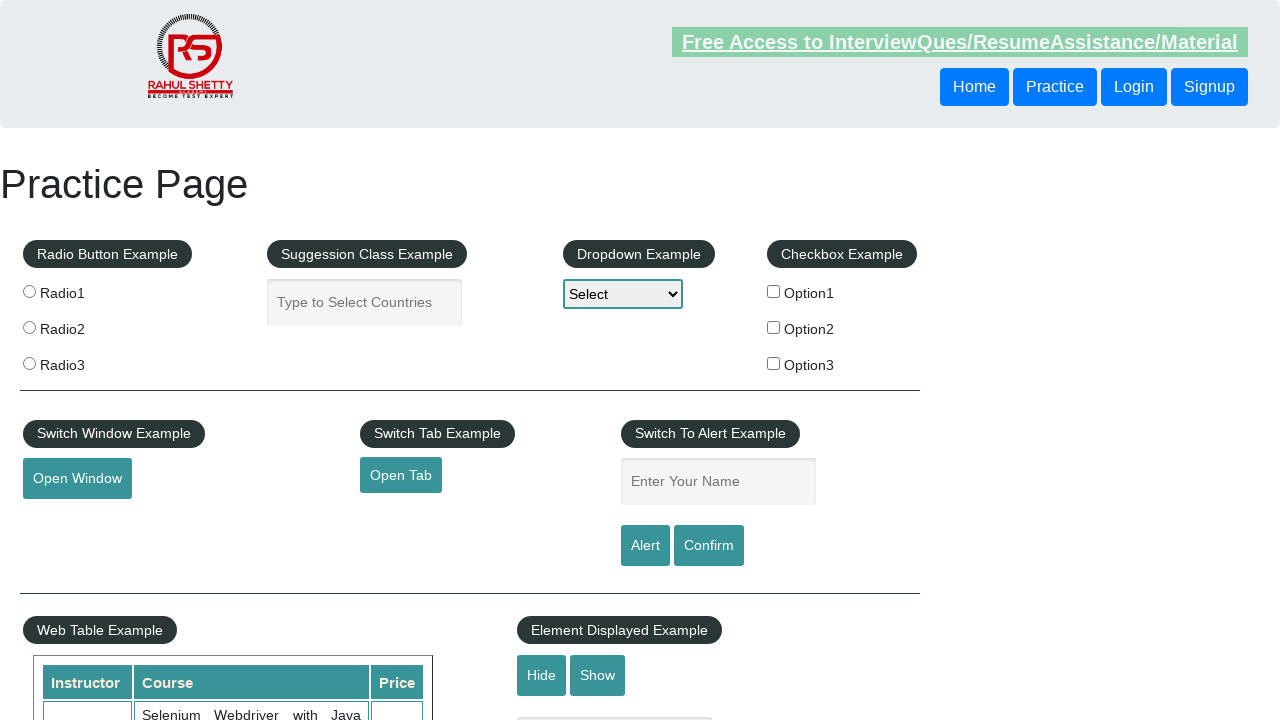

Retrieved all links from first footer column
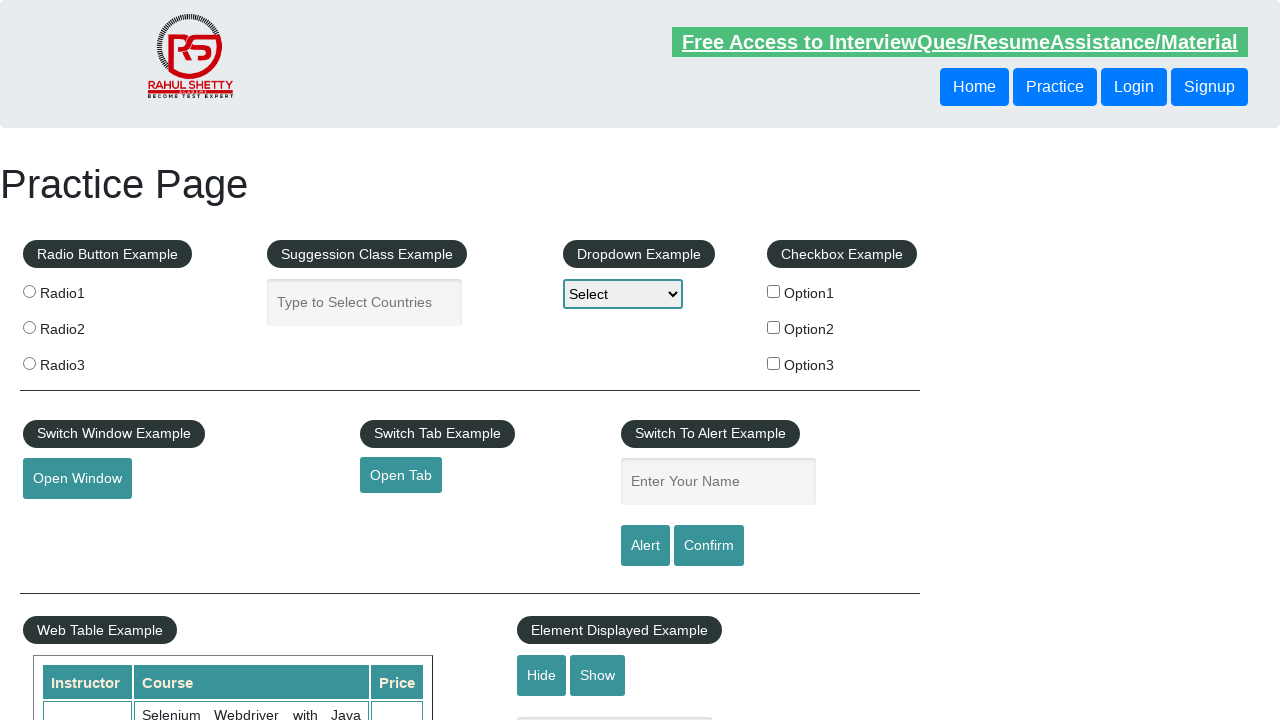

Retrieved href from link 2
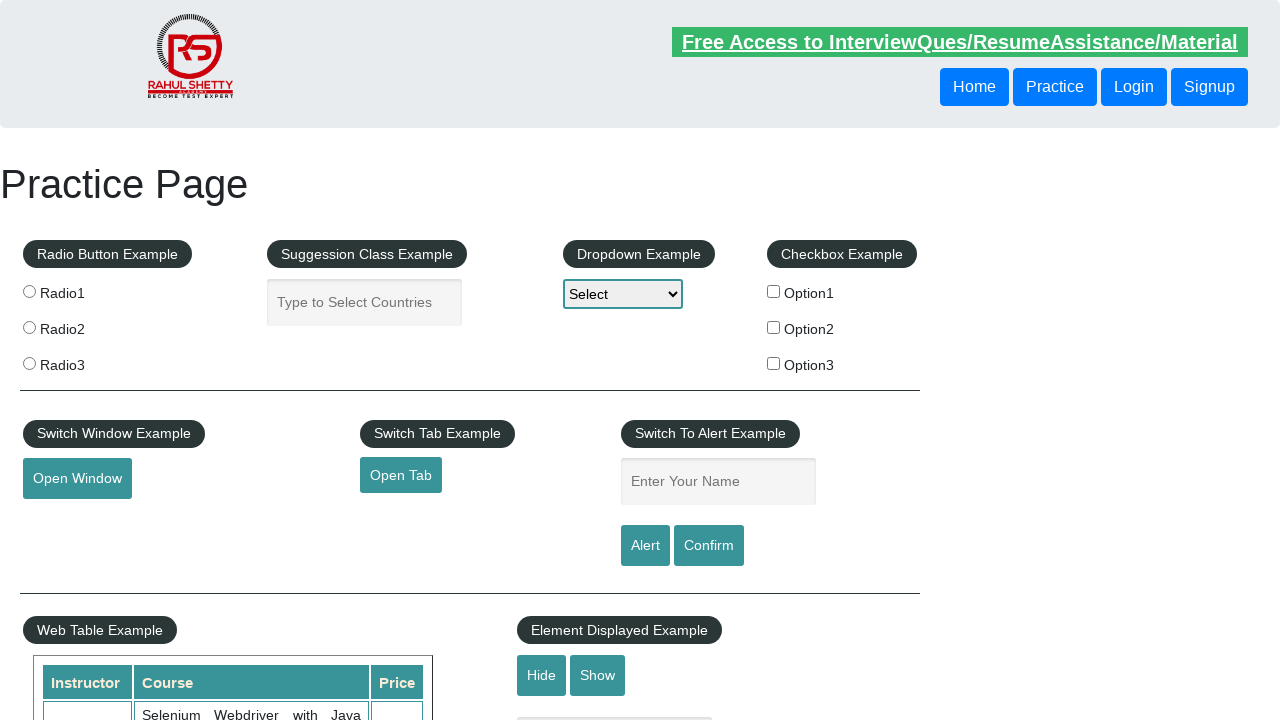

Created new page context for link 2
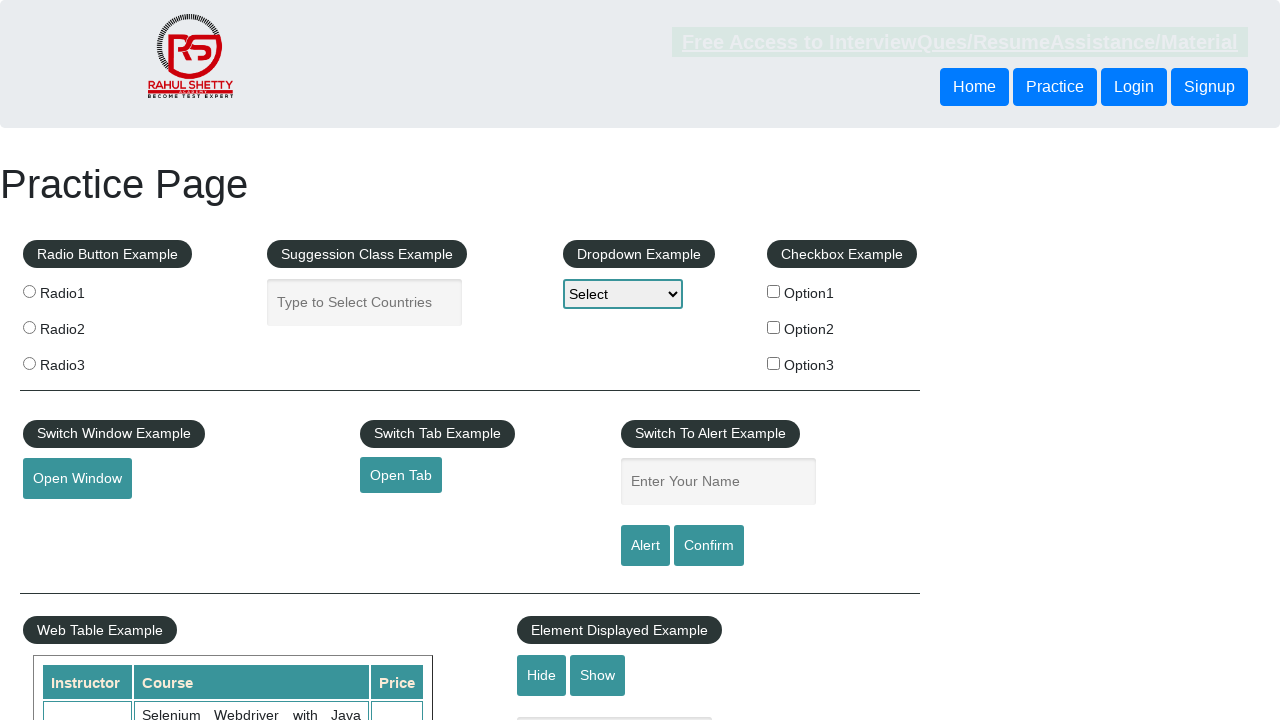

Navigated to http://www.restapitutorial.com/ in new tab
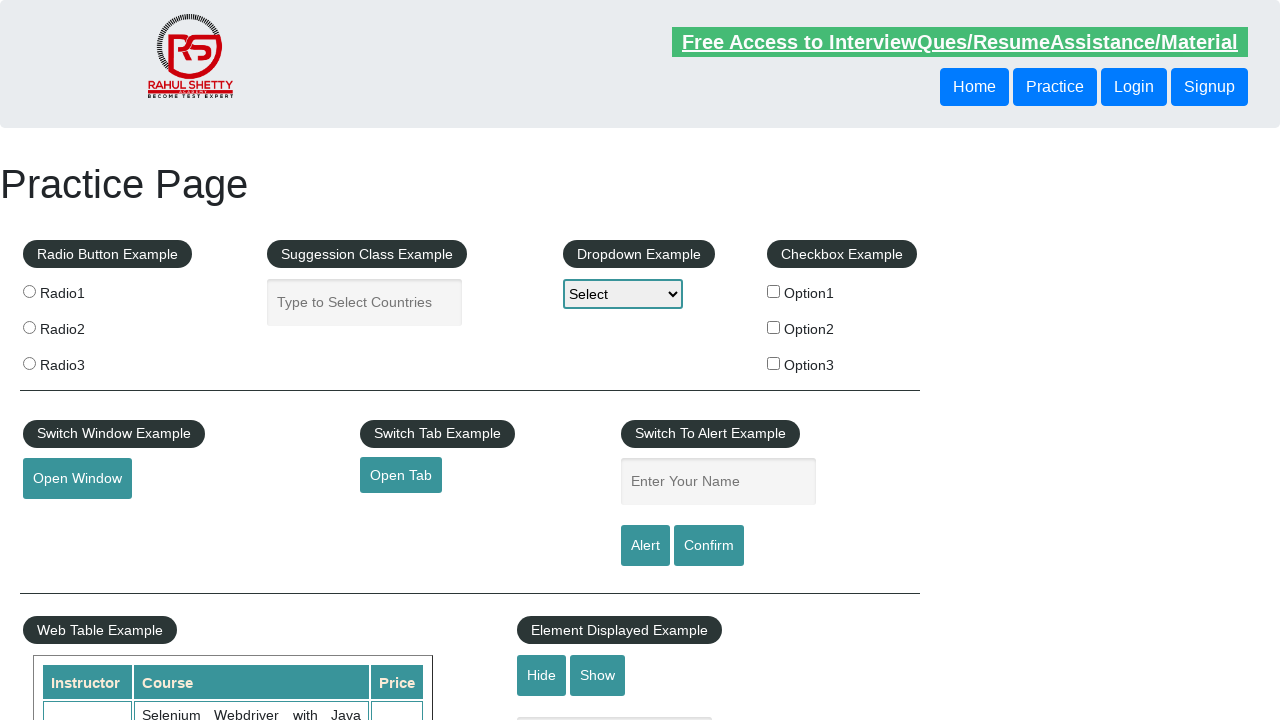

Retrieved title from new tab: REST API Tutorial
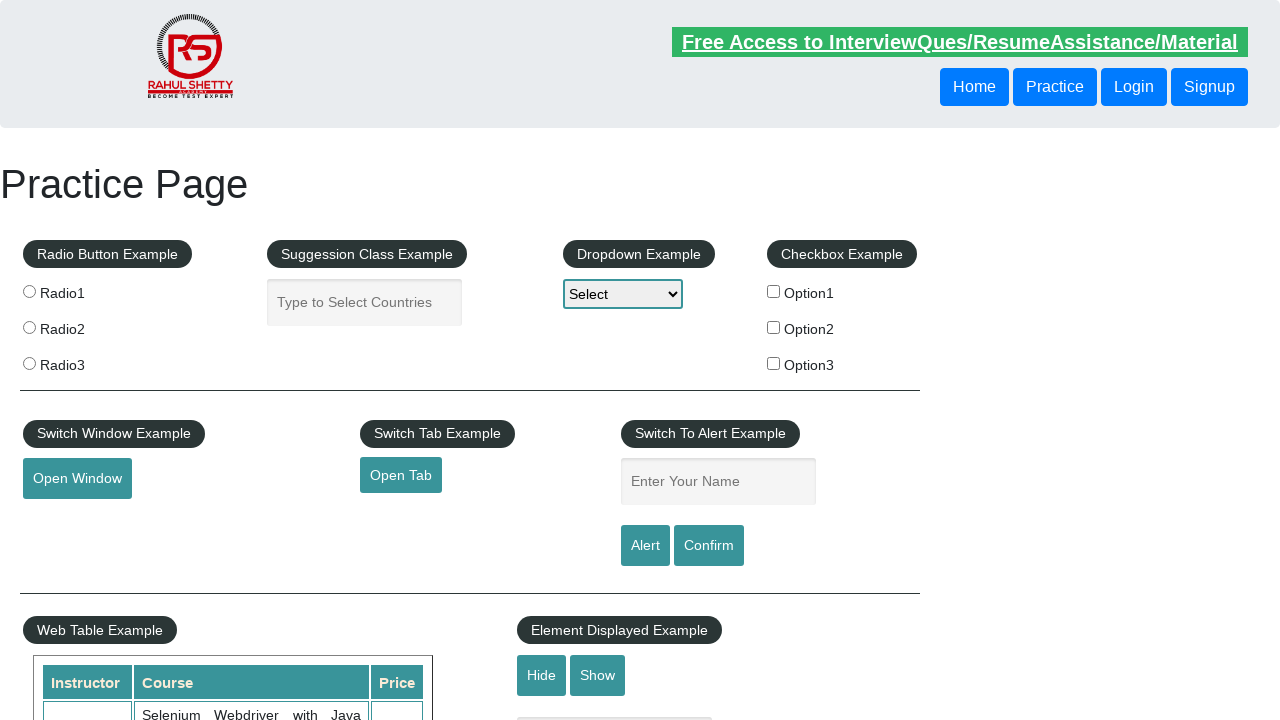

Retrieved href from link 3
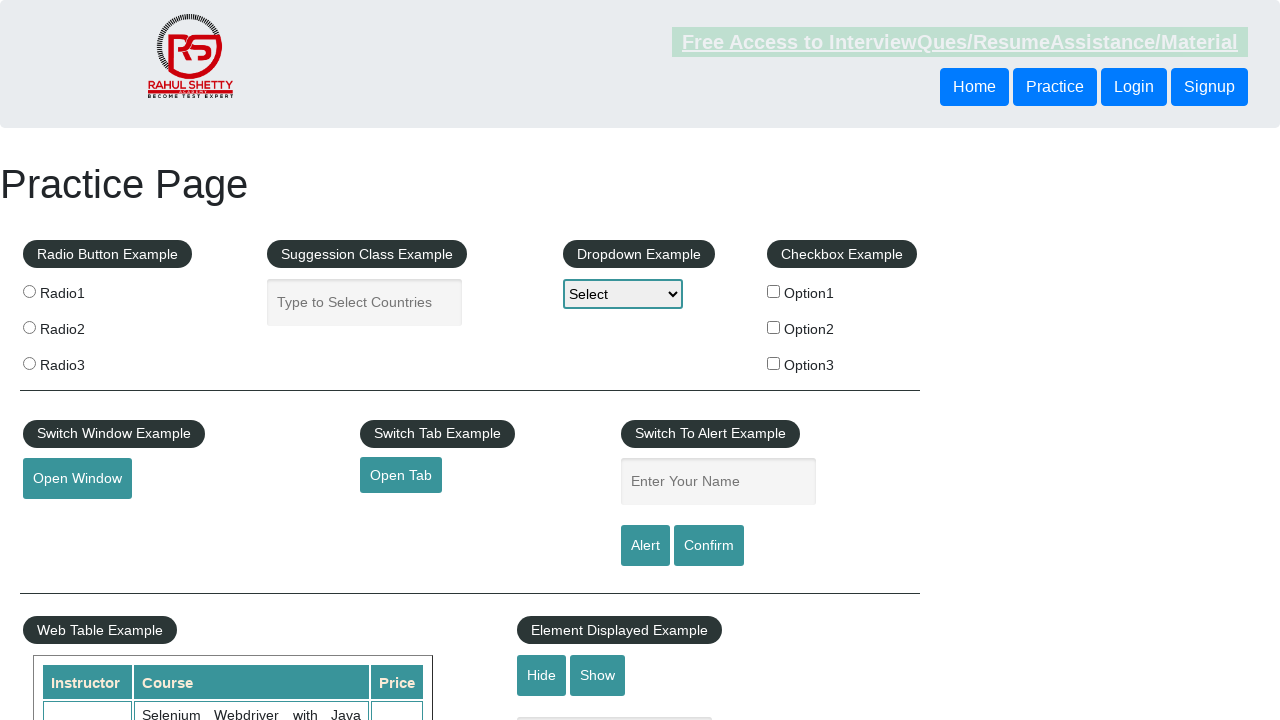

Created new page context for link 3
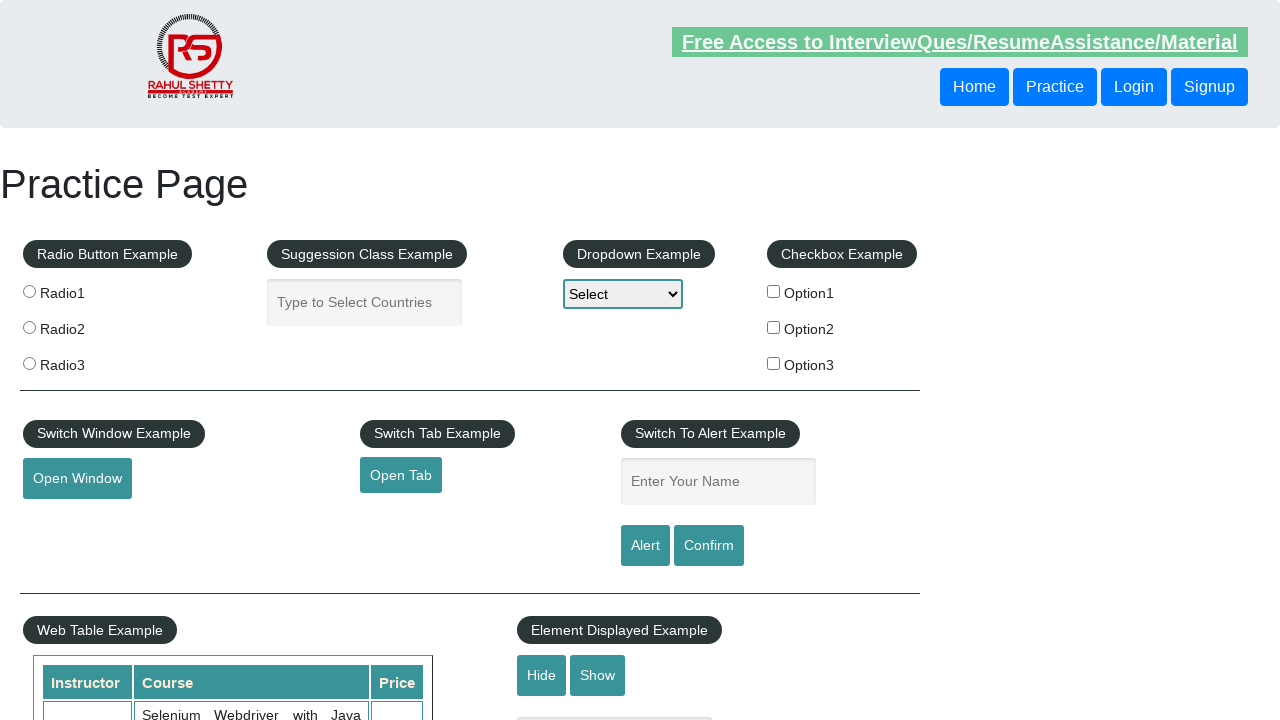

Navigated to https://www.soapui.org/ in new tab
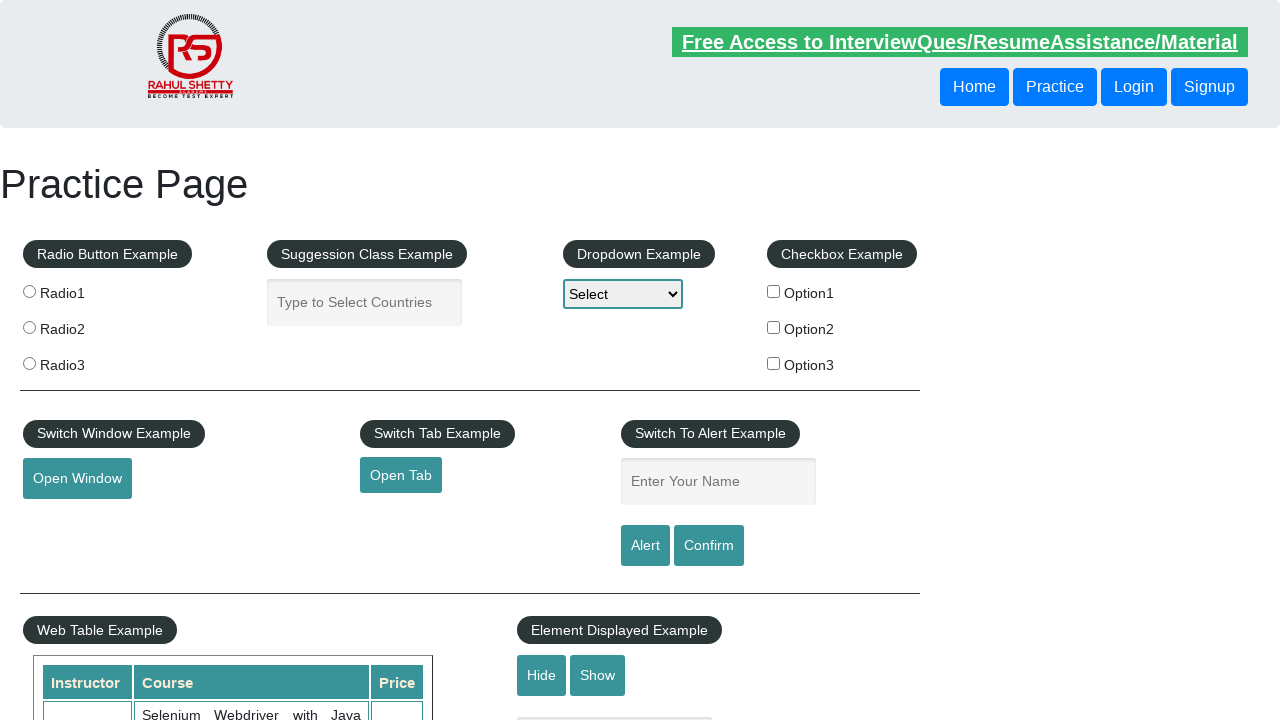

Retrieved title from new tab: The World’s Most Popular API Testing Tool | SoapUI
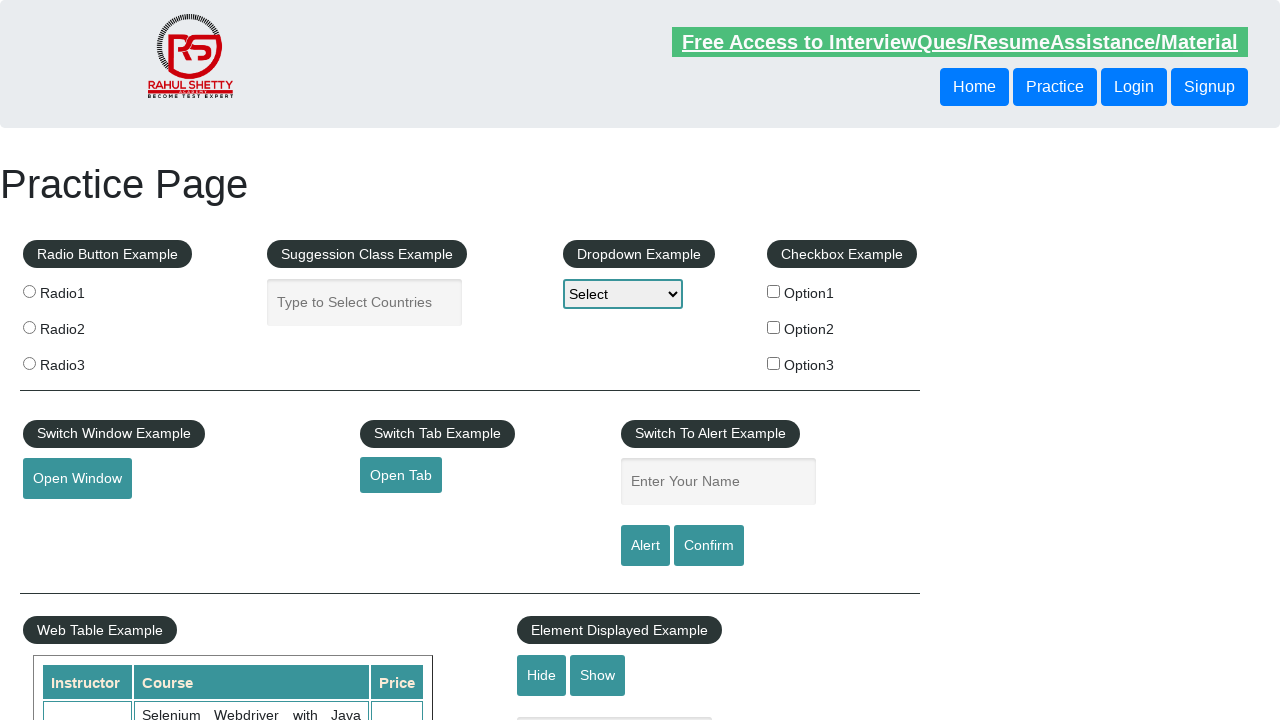

Retrieved href from link 4
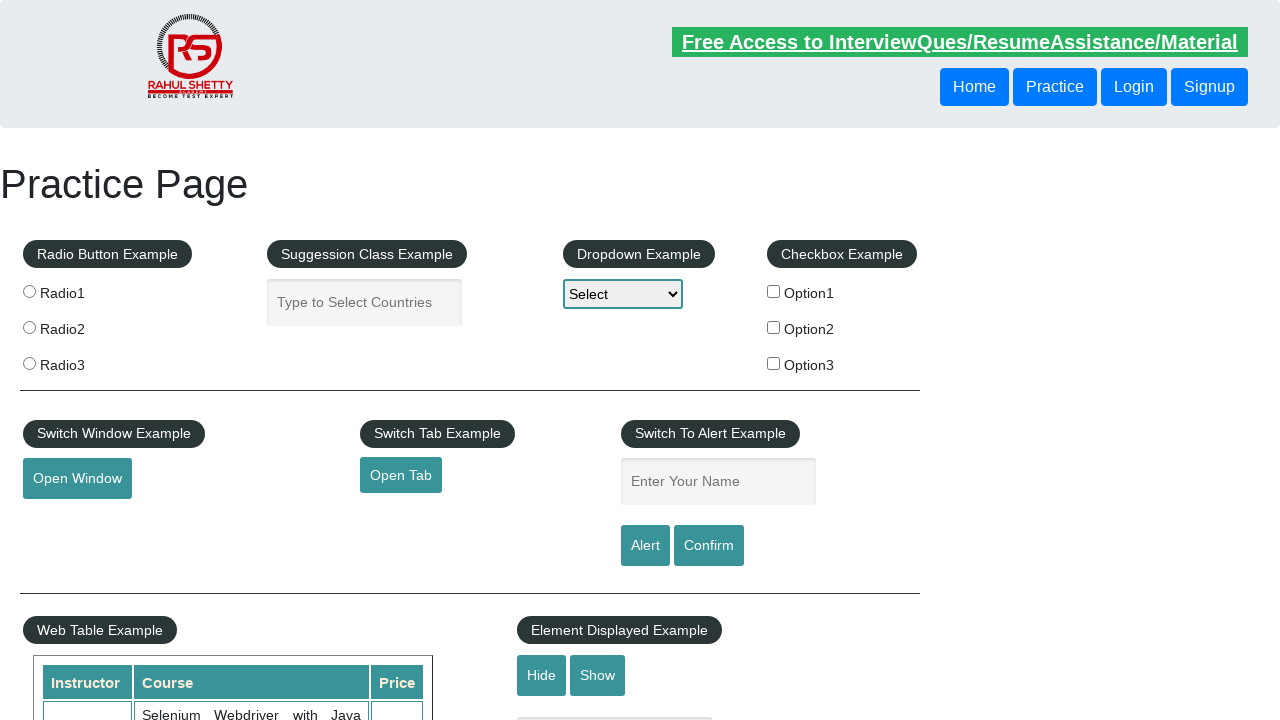

Created new page context for link 4
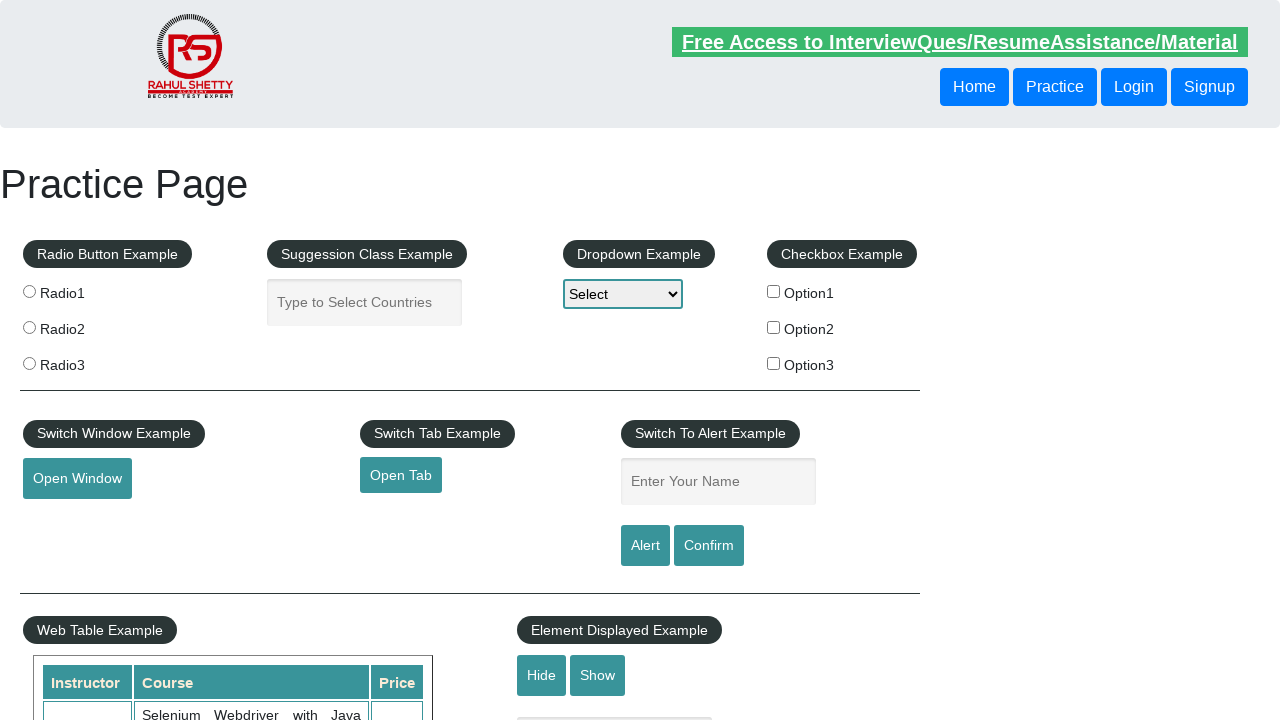

Navigated to https://courses.rahulshettyacademy.com/p/appium-tutorial in new tab
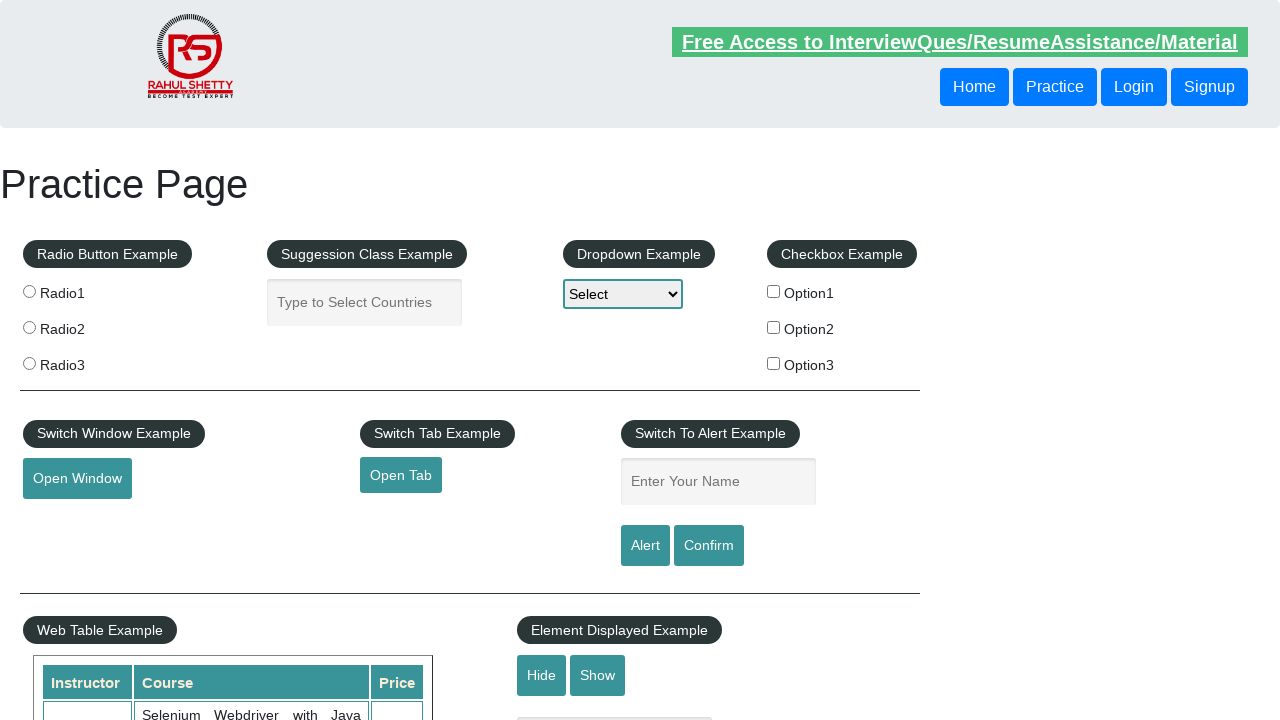

Retrieved title from new tab: Appium tutorial for Mobile Apps testing | RahulShetty Academy | Rahul
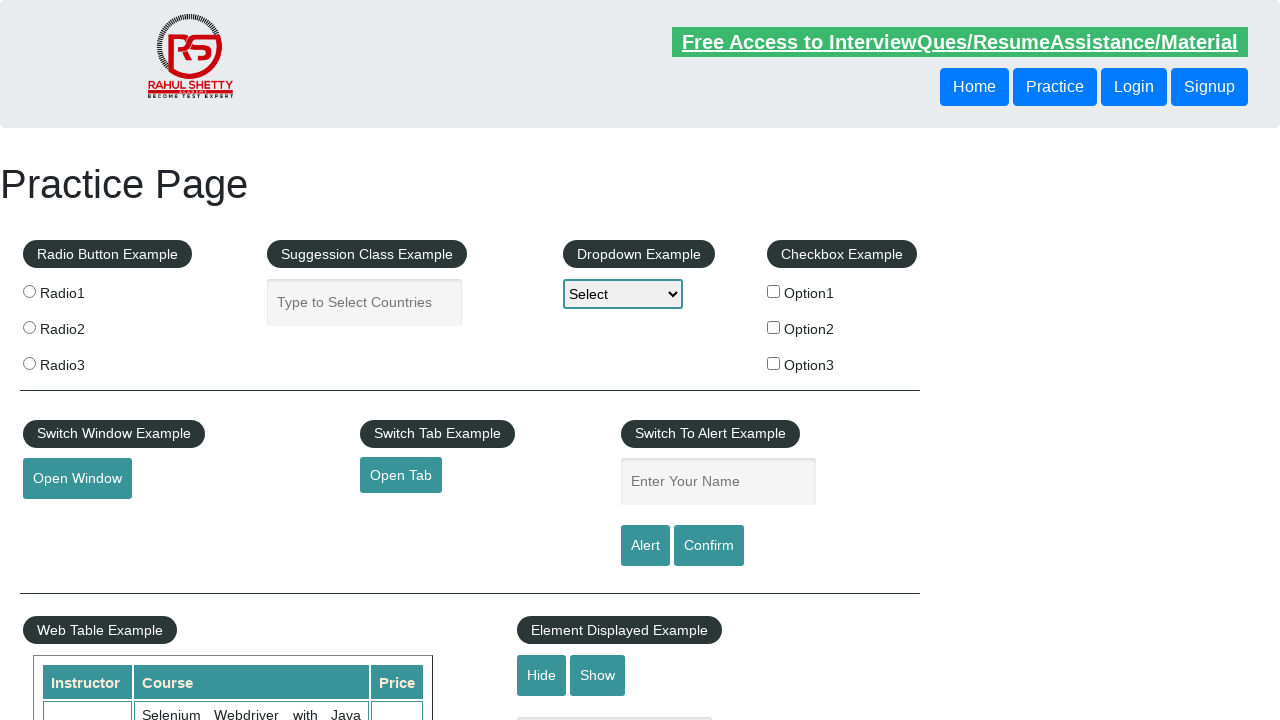

Retrieved href from link 5
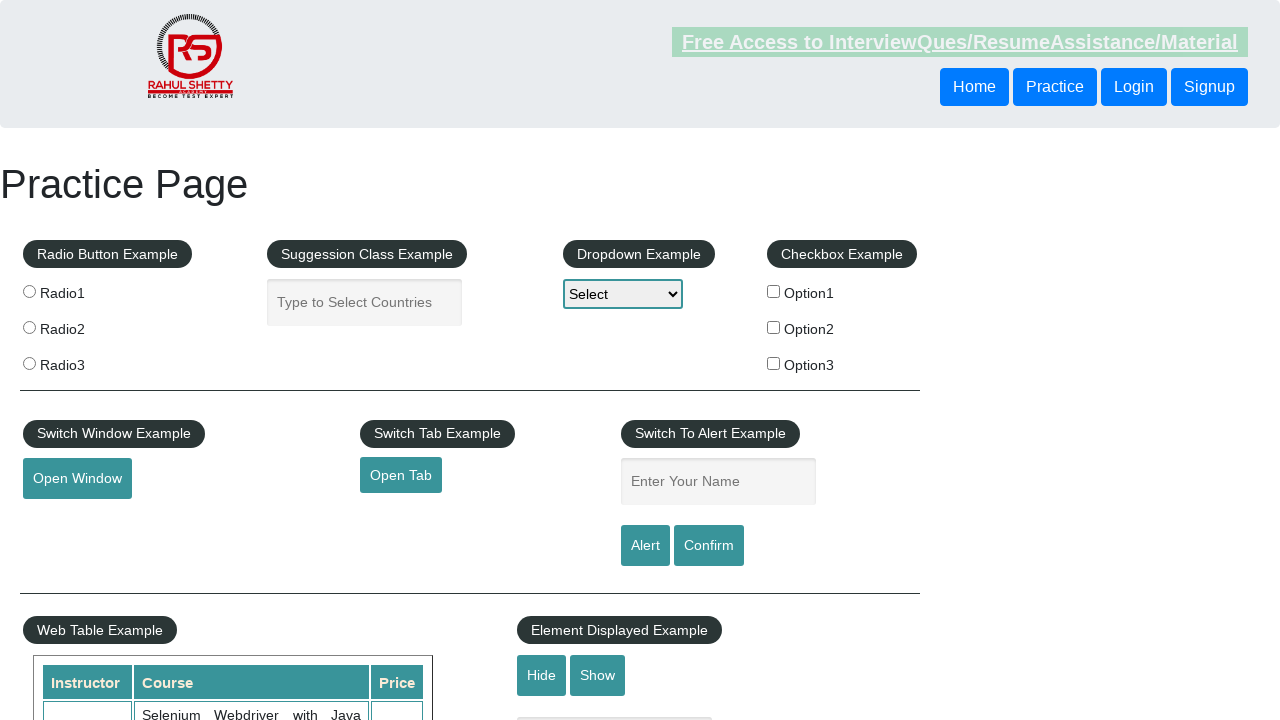

Created new page context for link 5
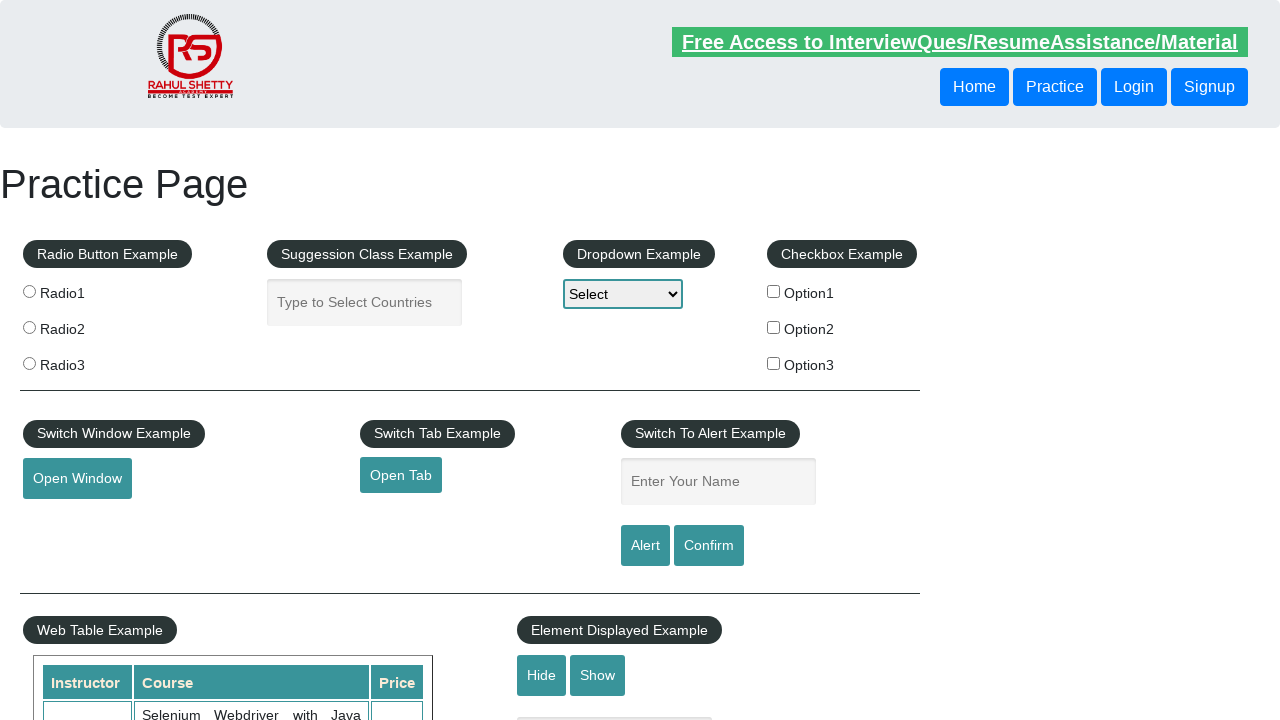

Navigated to https://jmeter.apache.org/ in new tab
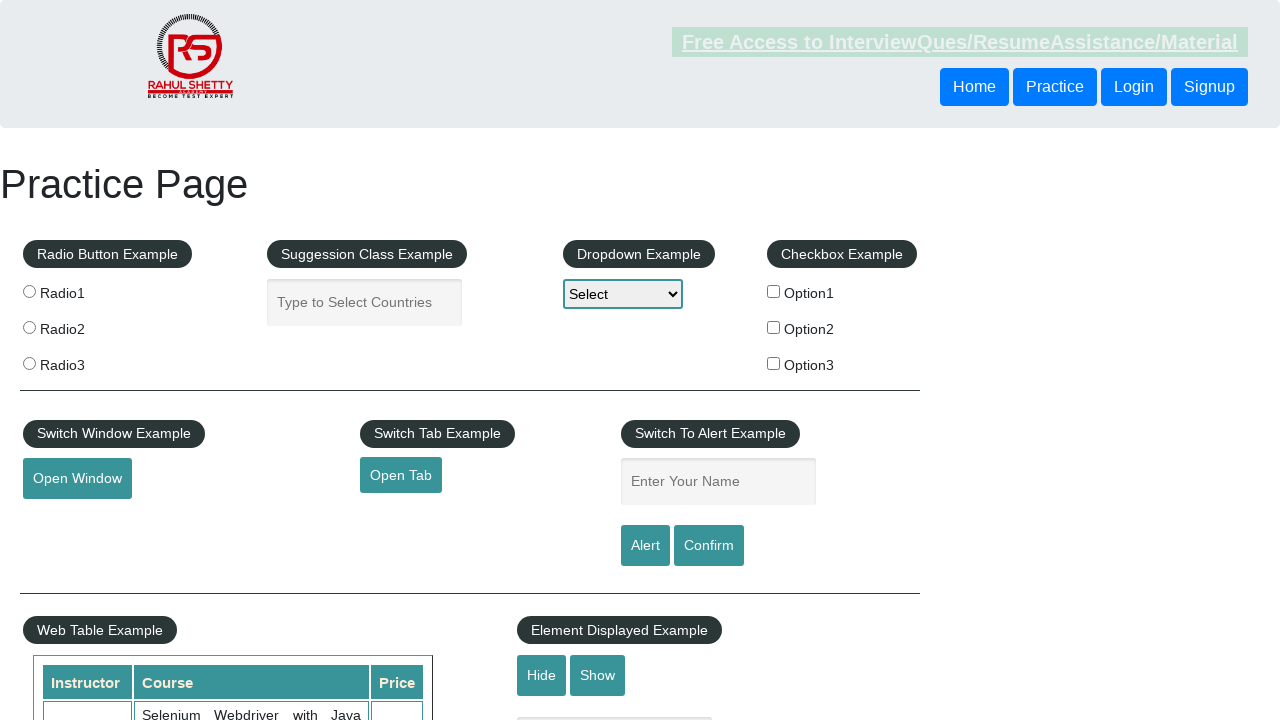

Retrieved title from new tab: Apache JMeter - Apache JMeter™
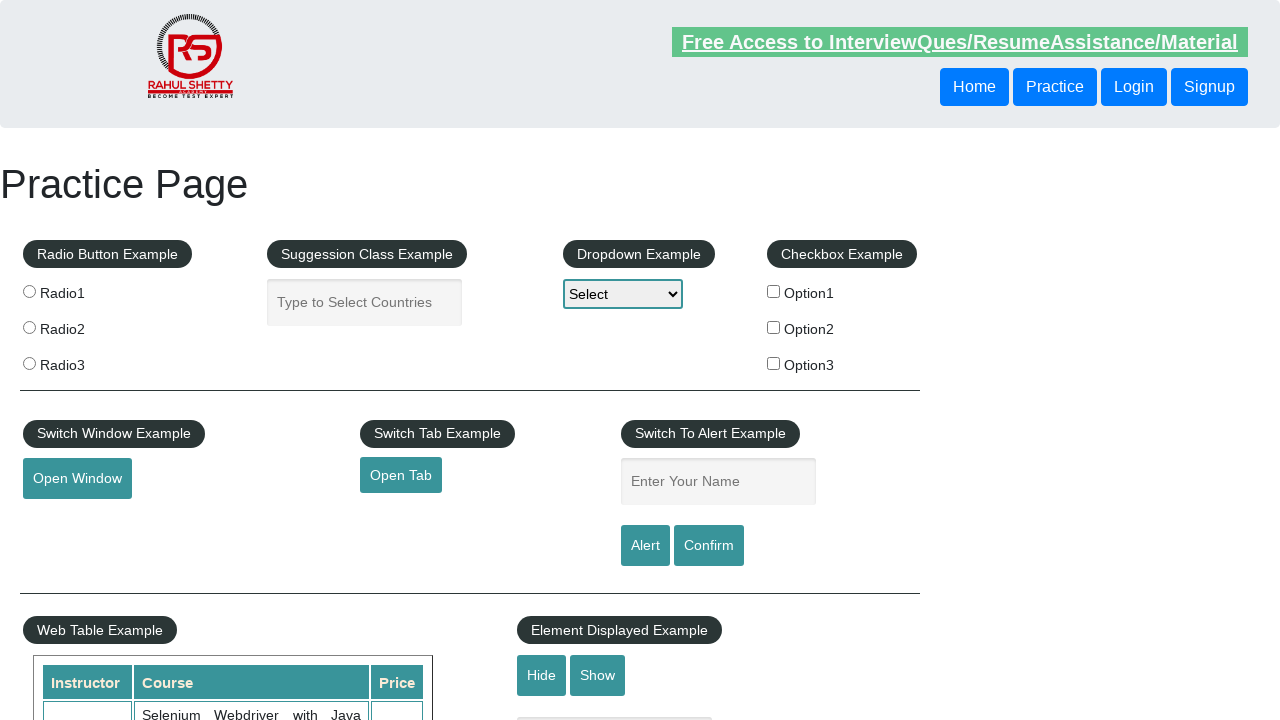

Retrieved all open pages in context (5 pages)
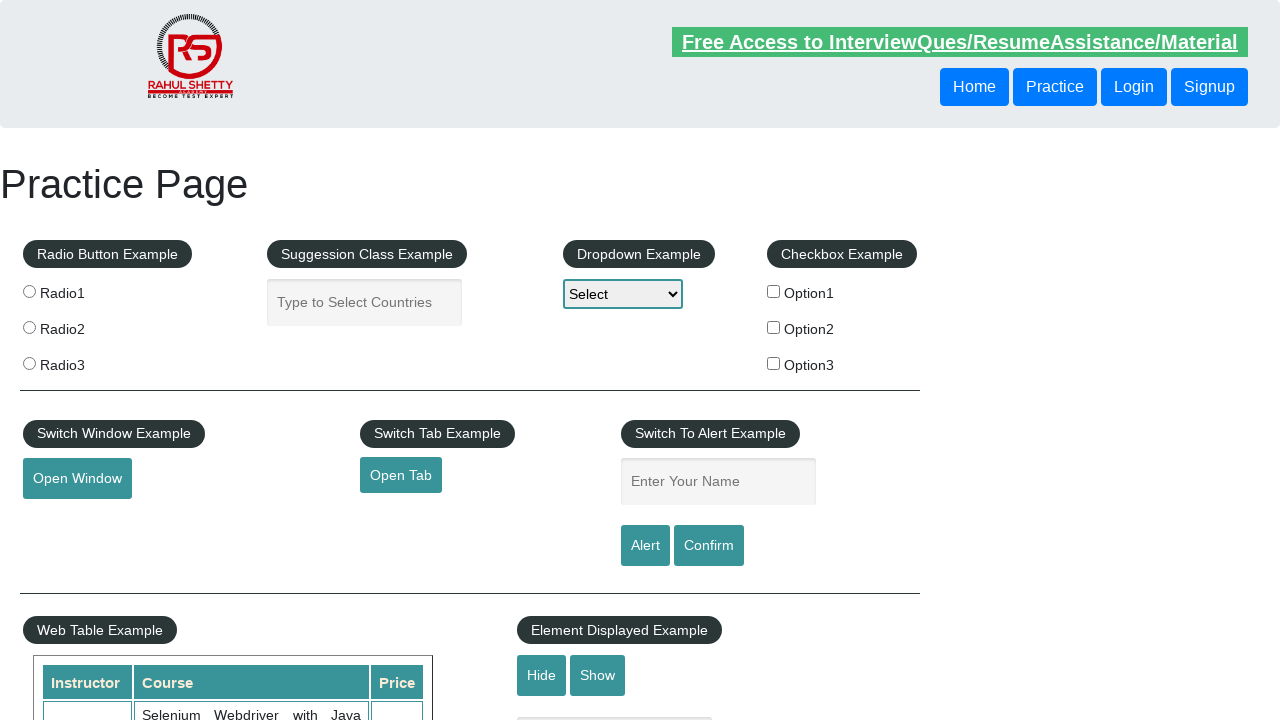

Retrieved title from page 0: Practice Page
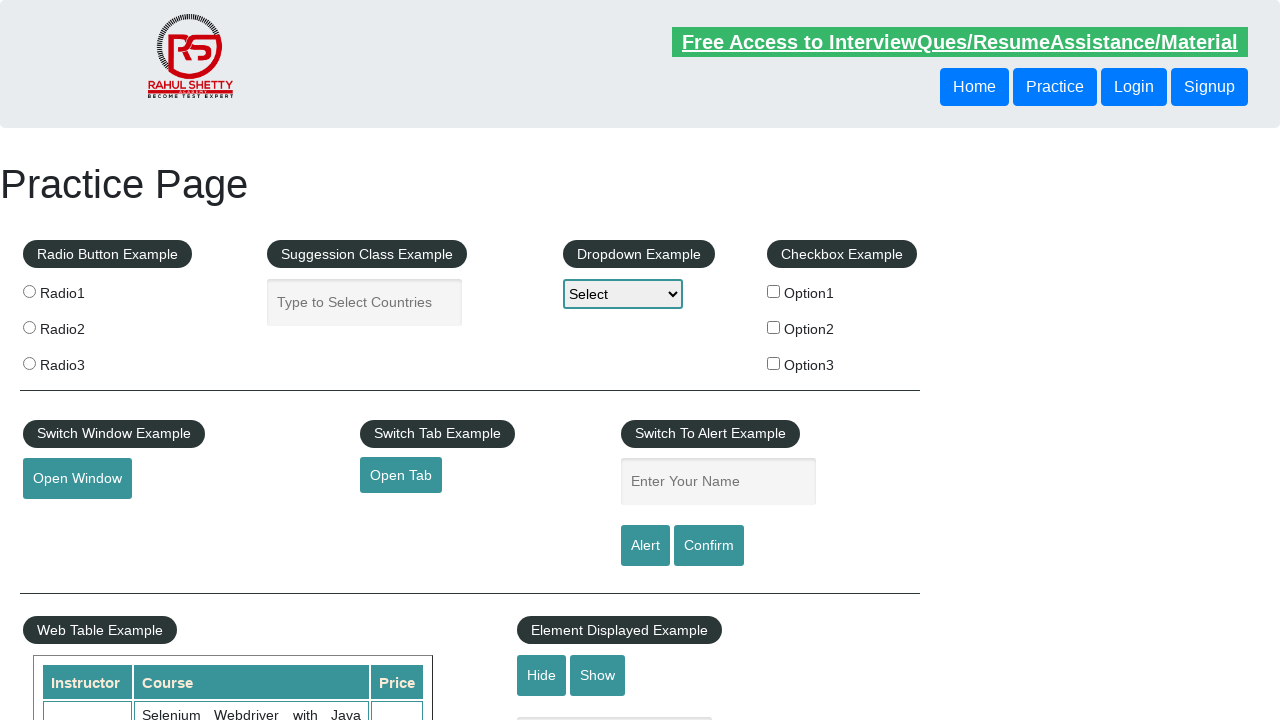

Retrieved title from page 1: REST API Tutorial
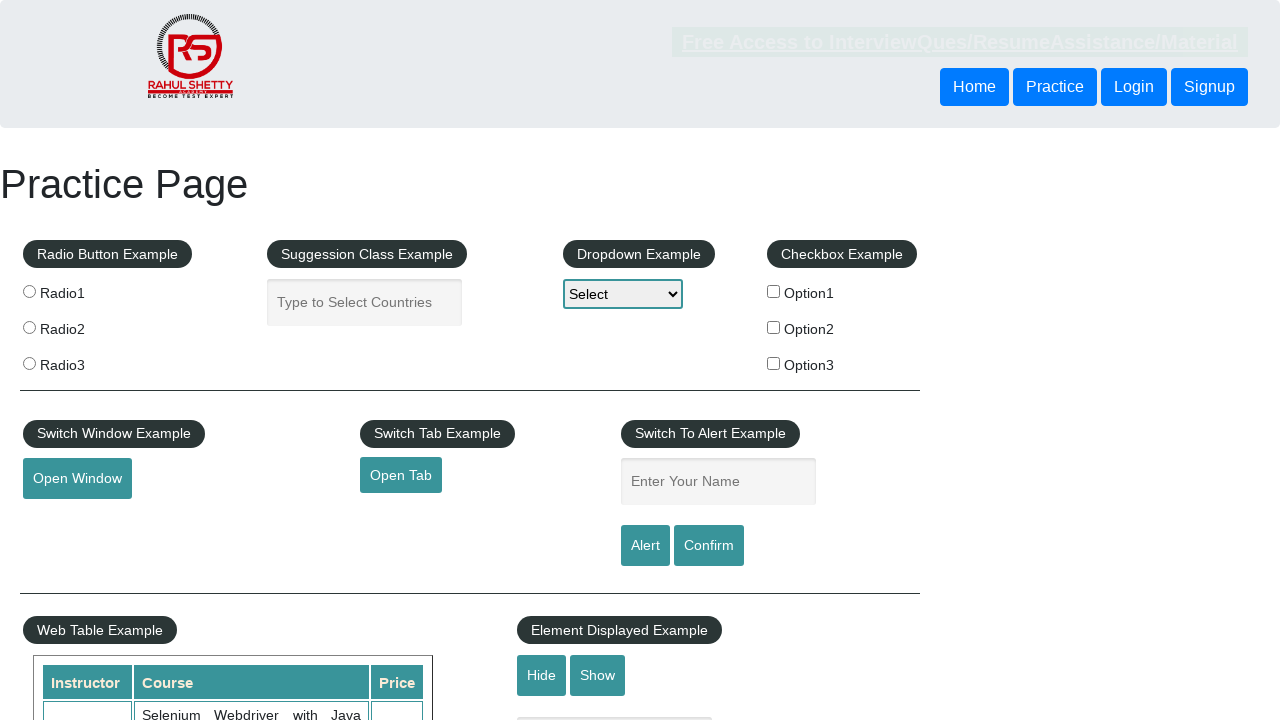

Retrieved title from page 2: The World’s Most Popular API Testing Tool | SoapUI
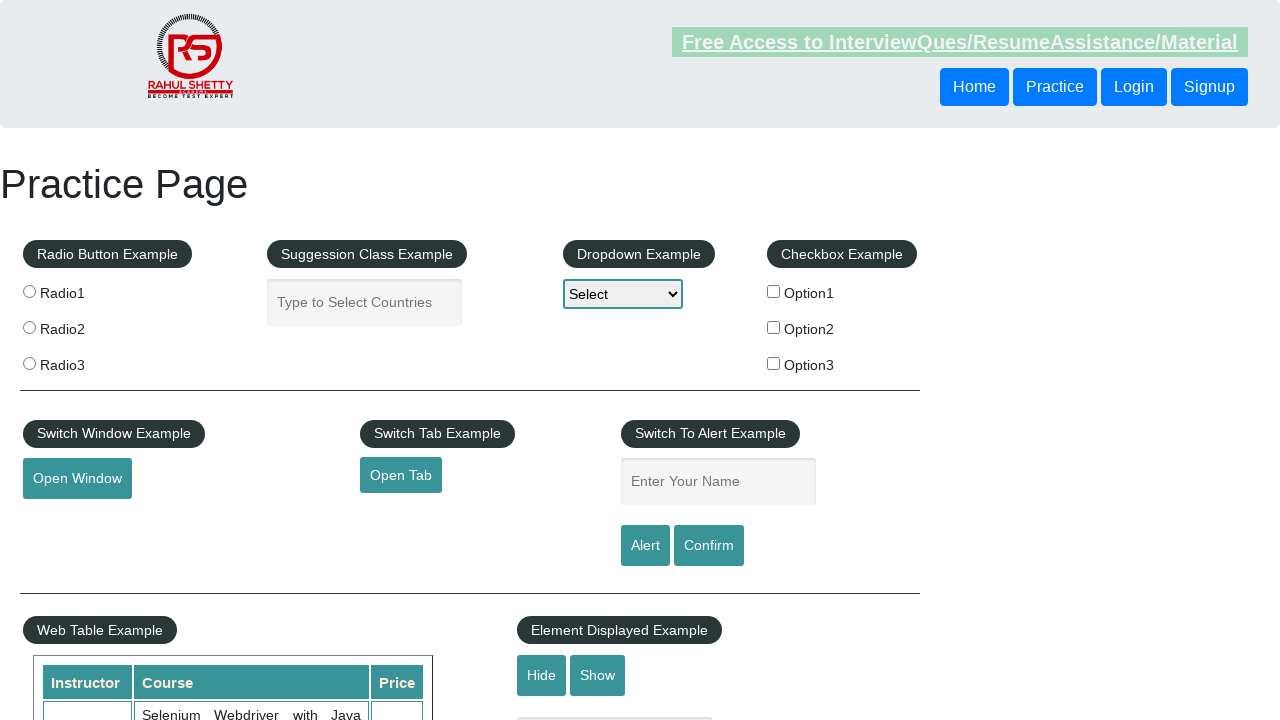

Retrieved title from page 3: Appium tutorial for Mobile Apps testing | RahulShetty Academy | Rahul
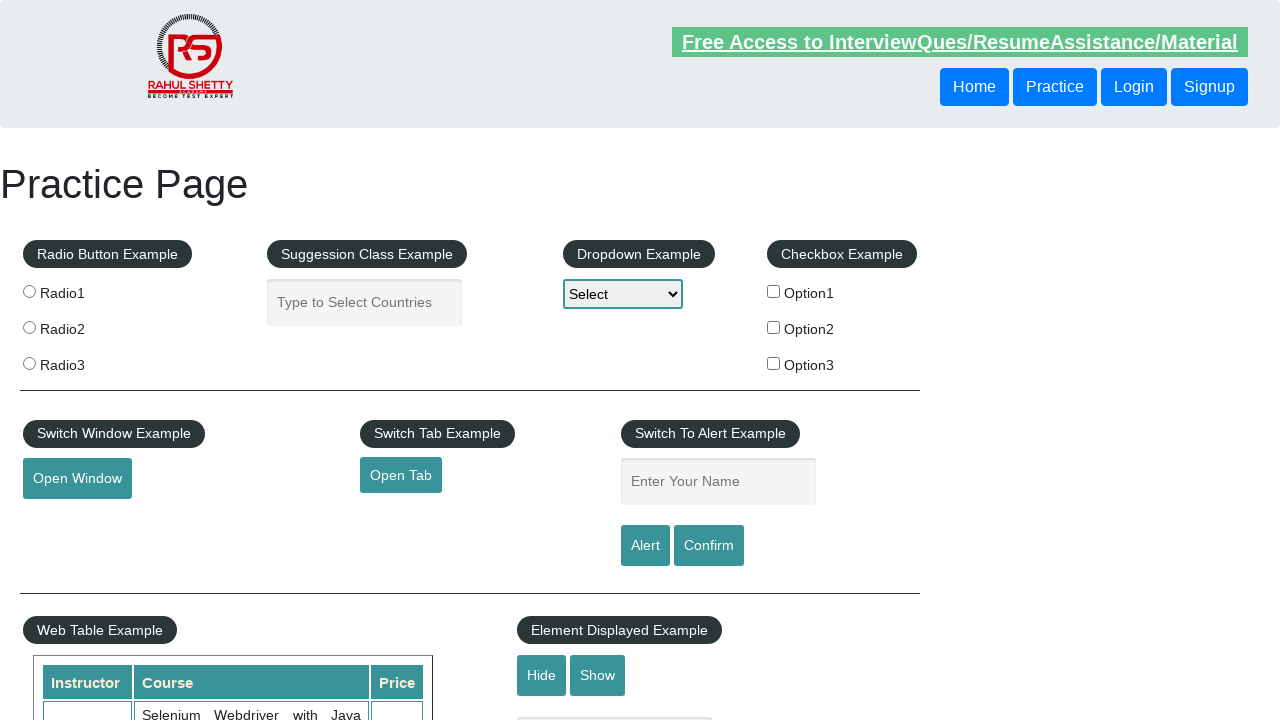

Retrieved title from page 4: Apache JMeter - Apache JMeter™
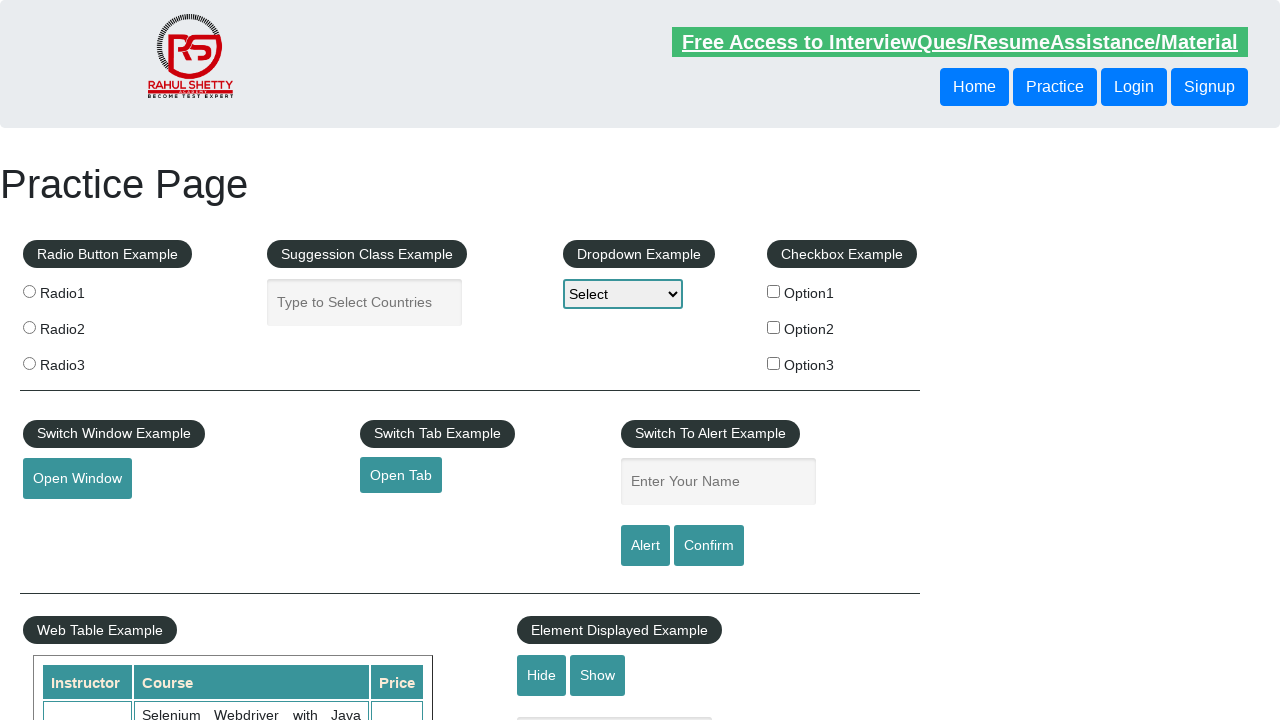

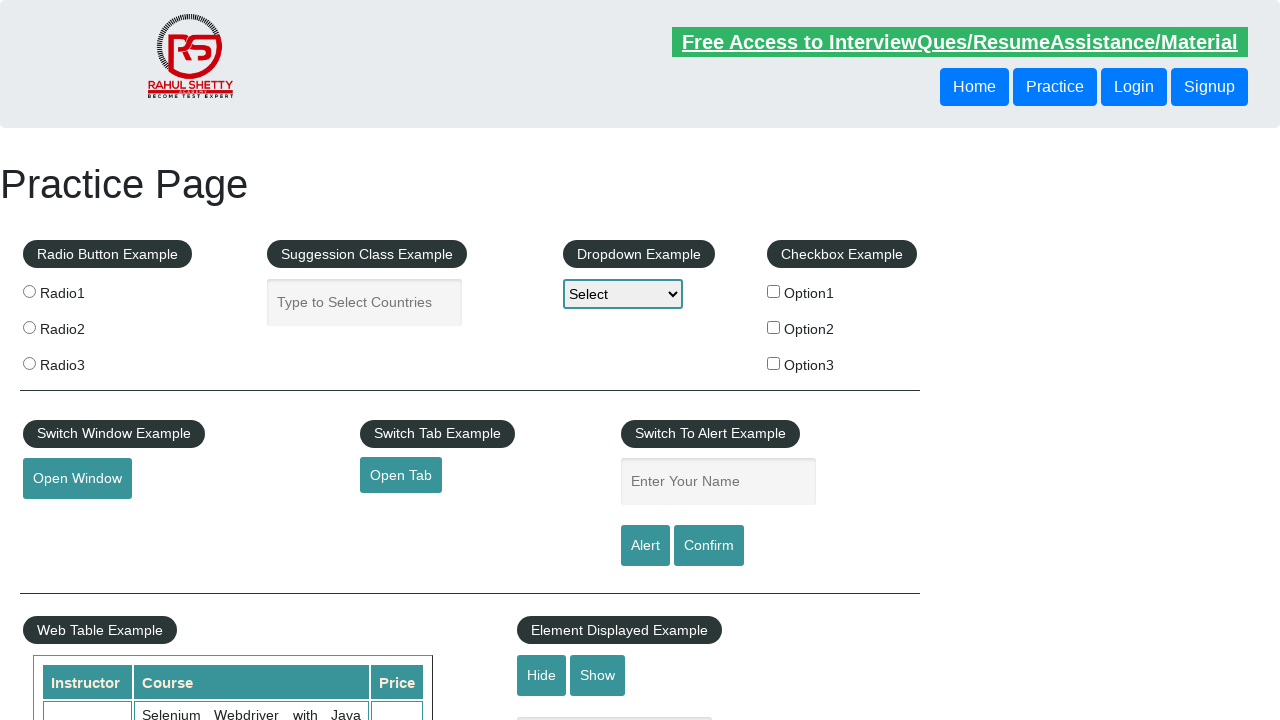